Tests the "Math" obstacle by reading two numbers and an operator, calculating the result, and entering it

Starting URL: https://obstaclecourse.tricentis.com/Obstacles/32403

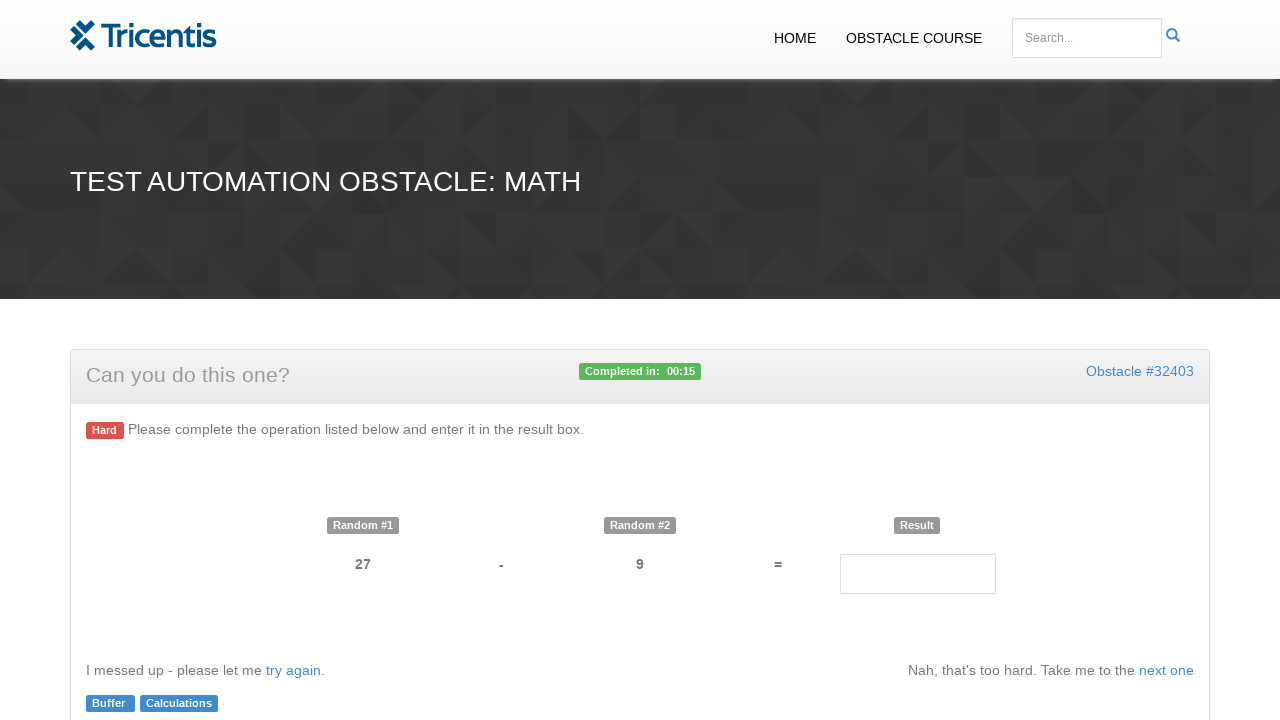

Retrieved first number from Math obstacle
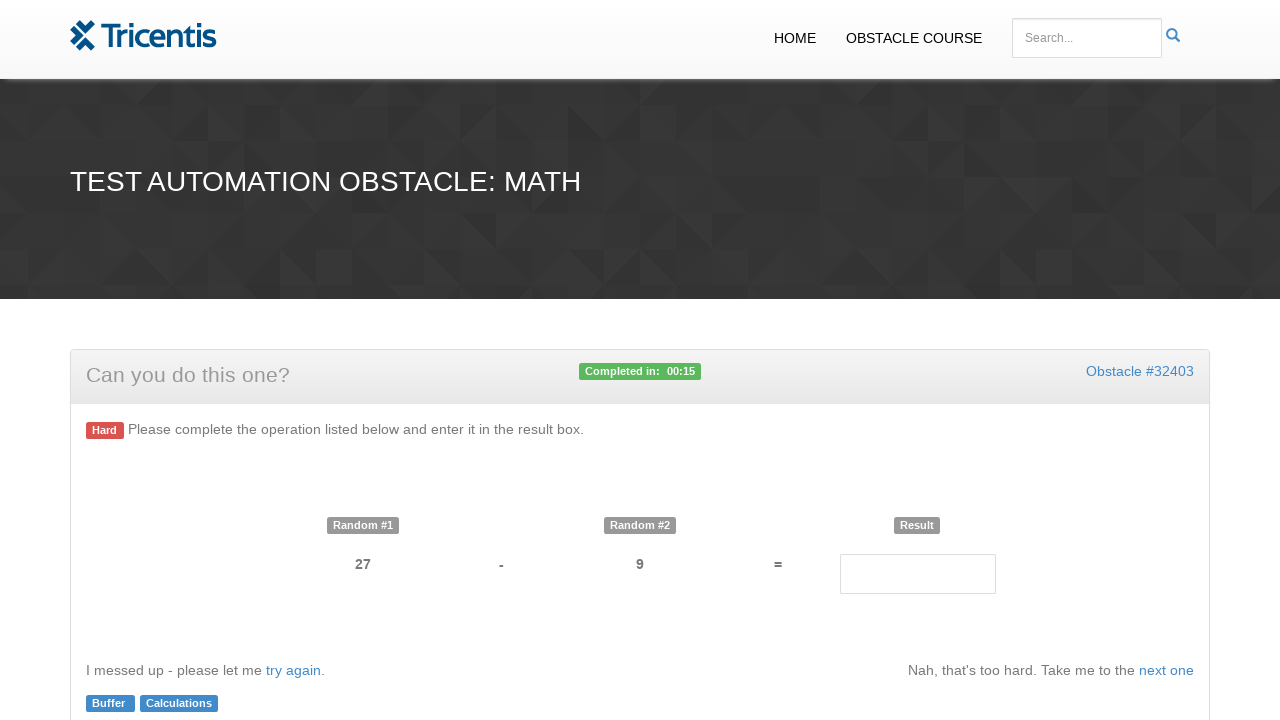

Retrieved second number from Math obstacle
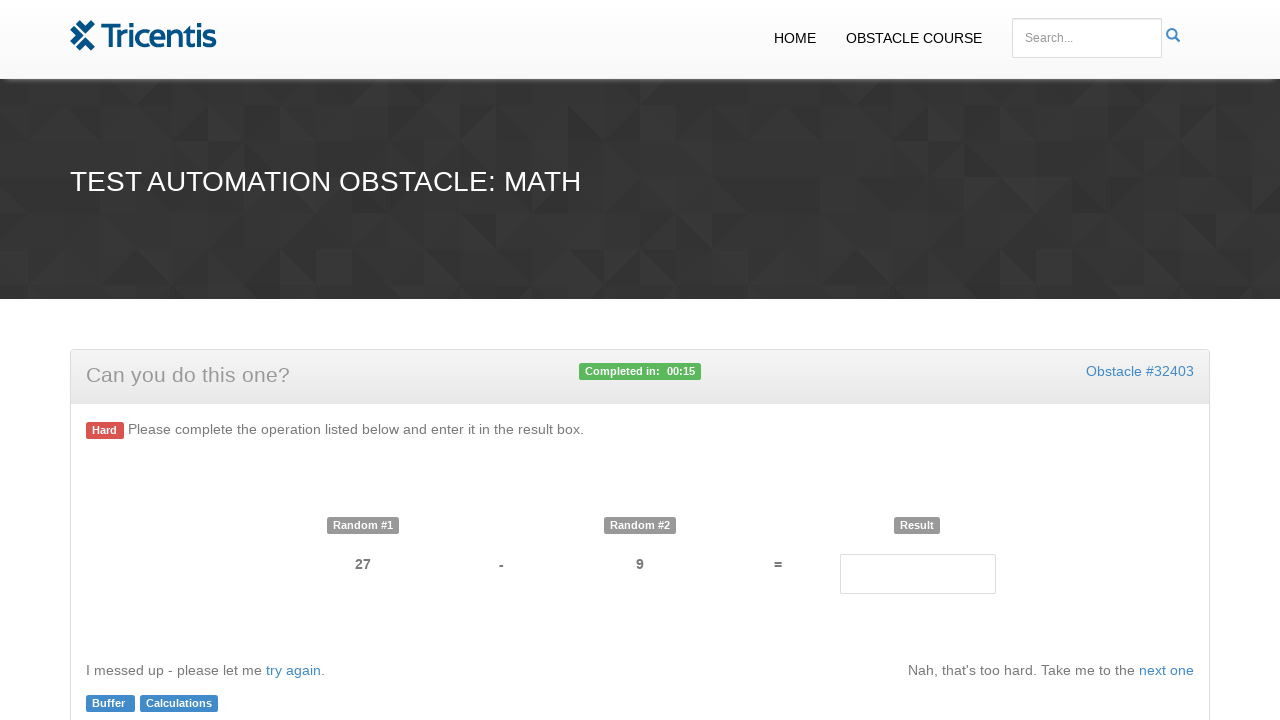

Retrieved operator from Math obstacle
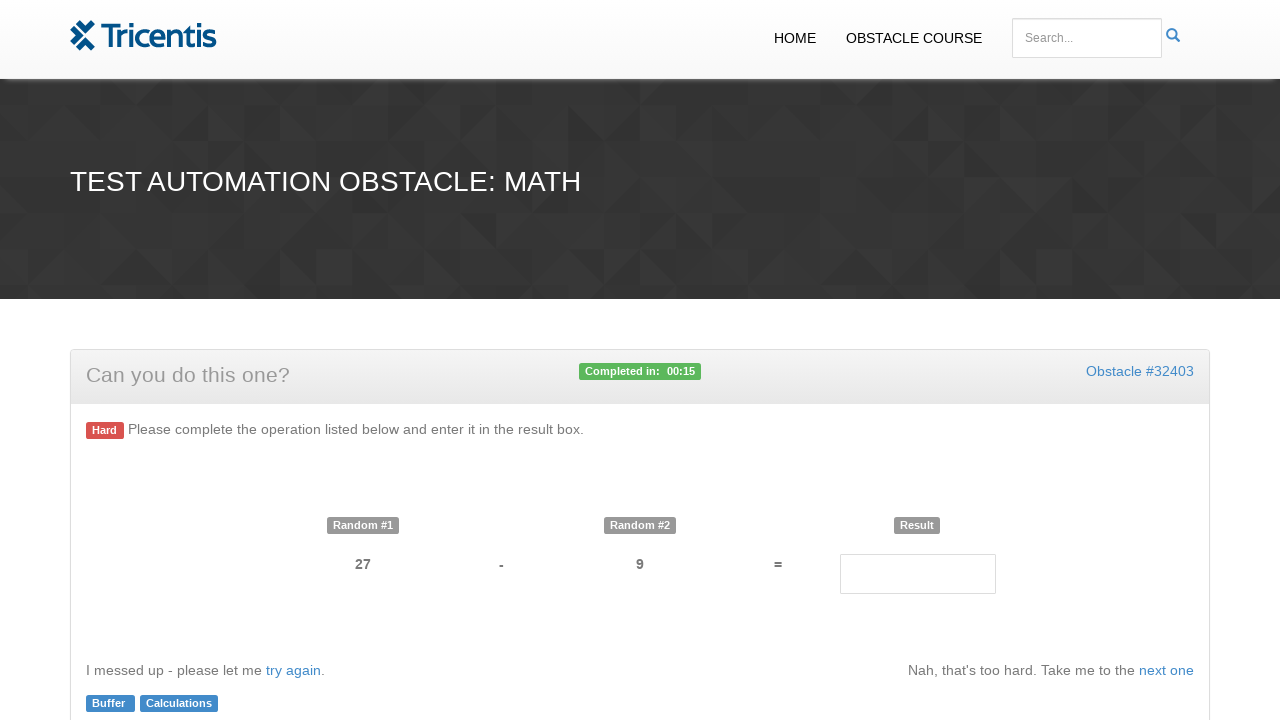

Calculated result: 27 - 9 = 18
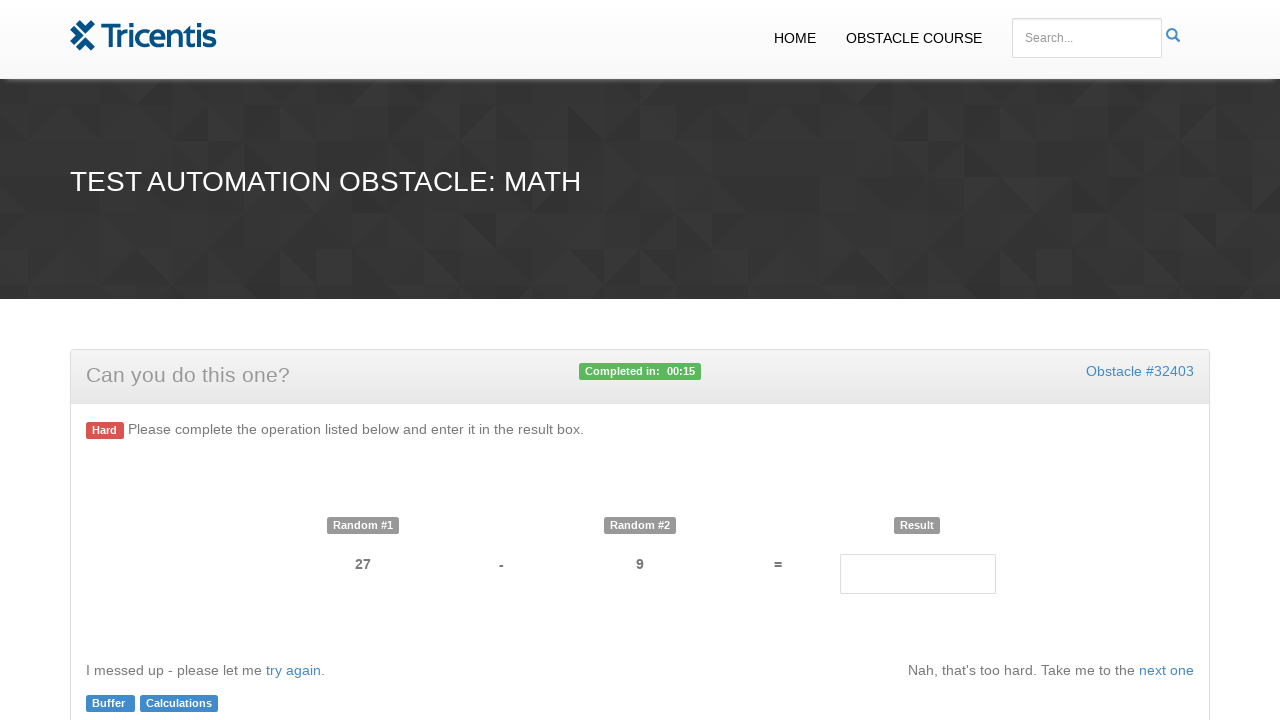

Entered calculated result into result field on #result
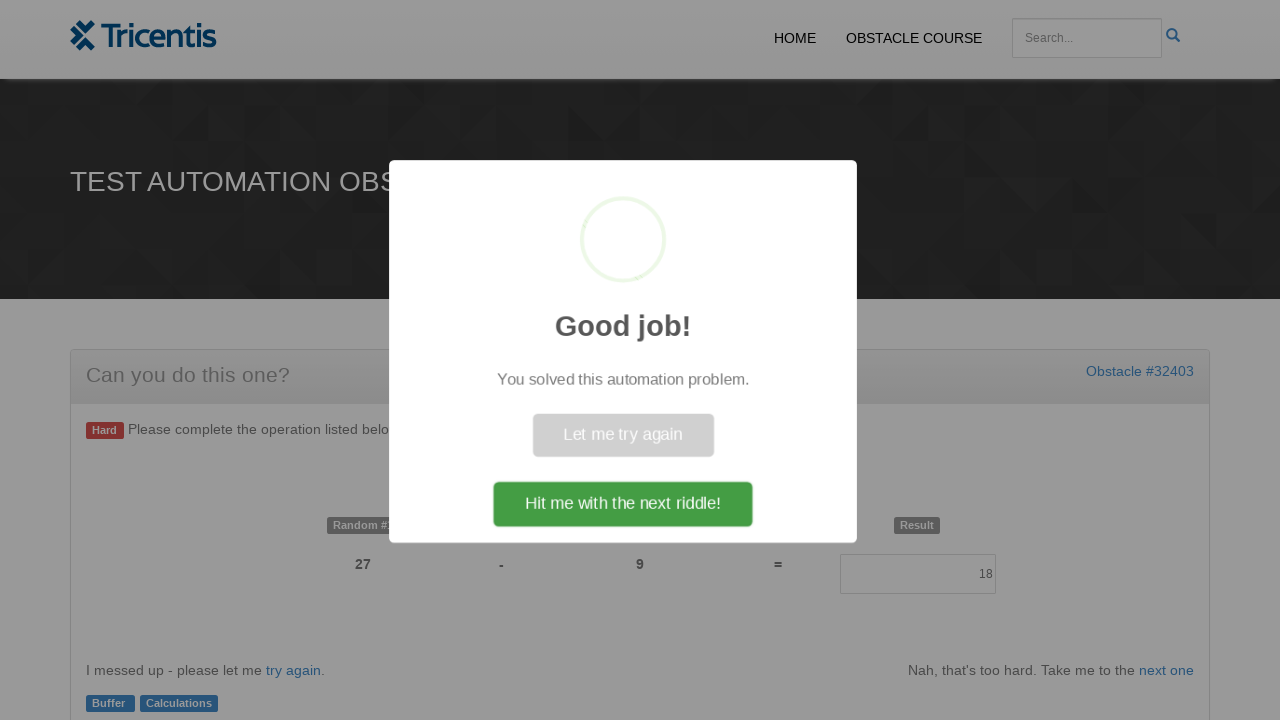

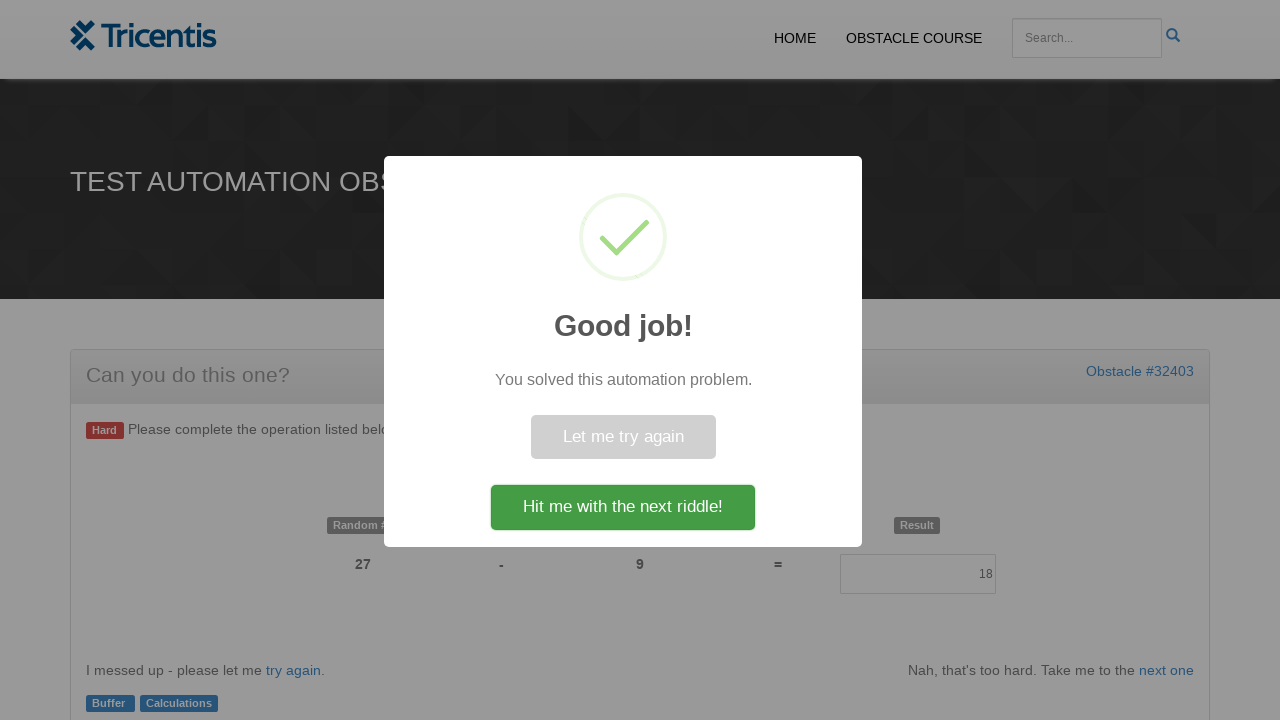